Tests button interactions on demoqa.com by navigating to the Elements section, then to Buttons, and performing double-click, right-click, and single-click actions on various buttons.

Starting URL: https://demoqa.com/

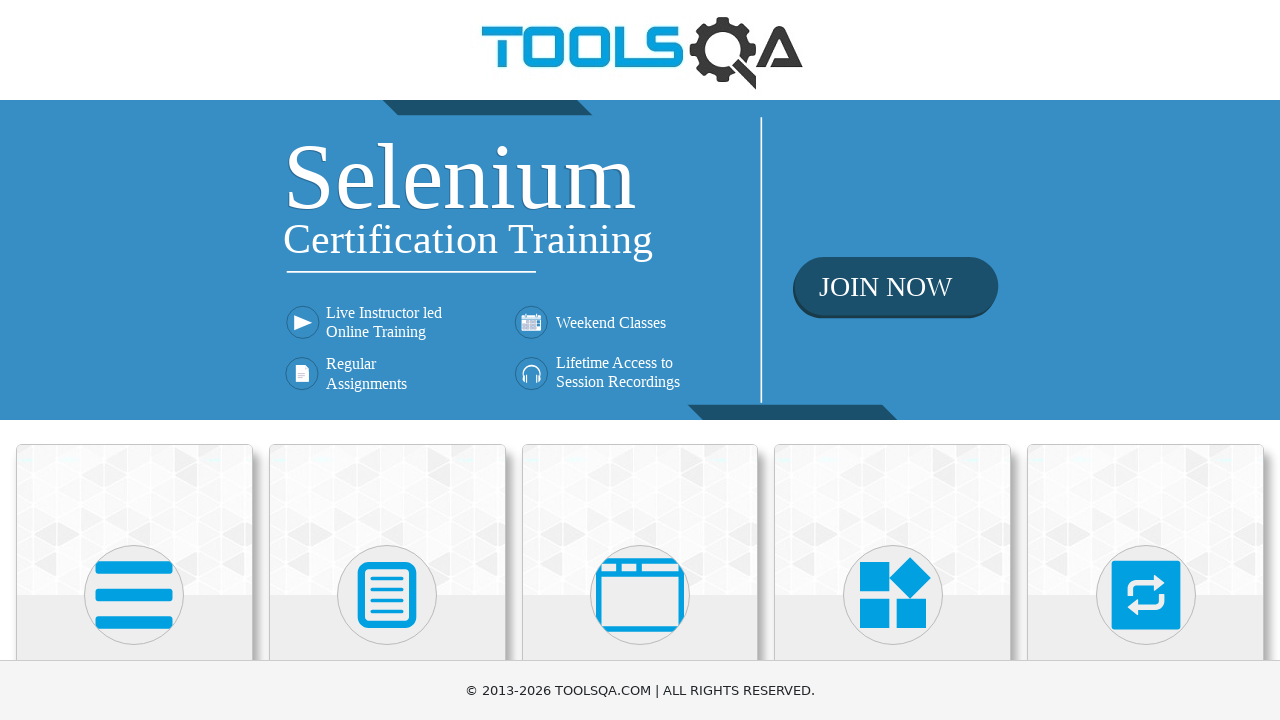

Clicked on Elements card on homepage at (134, 360) on div.card-body:has-text('Elements')
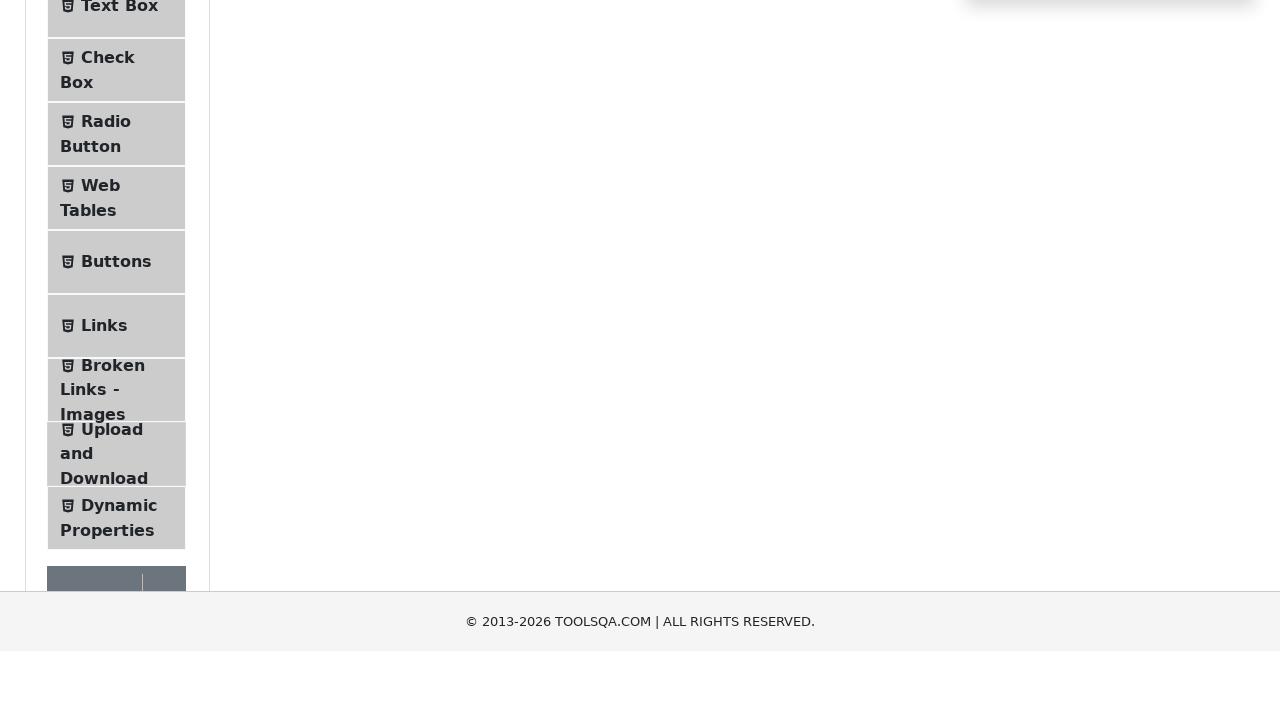

Clicked on Buttons menu item in the sidebar at (116, 517) on text=Buttons
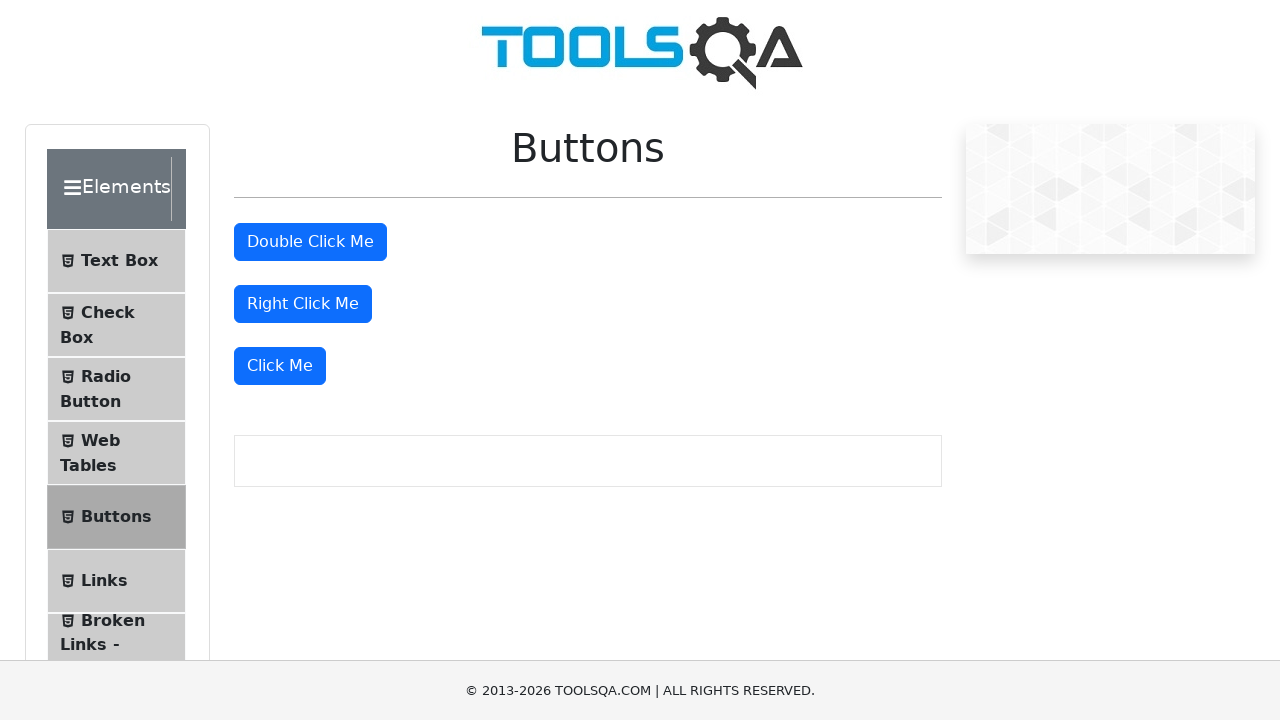

Performed double-click on the double-click button at (310, 242) on #doubleClickBtn
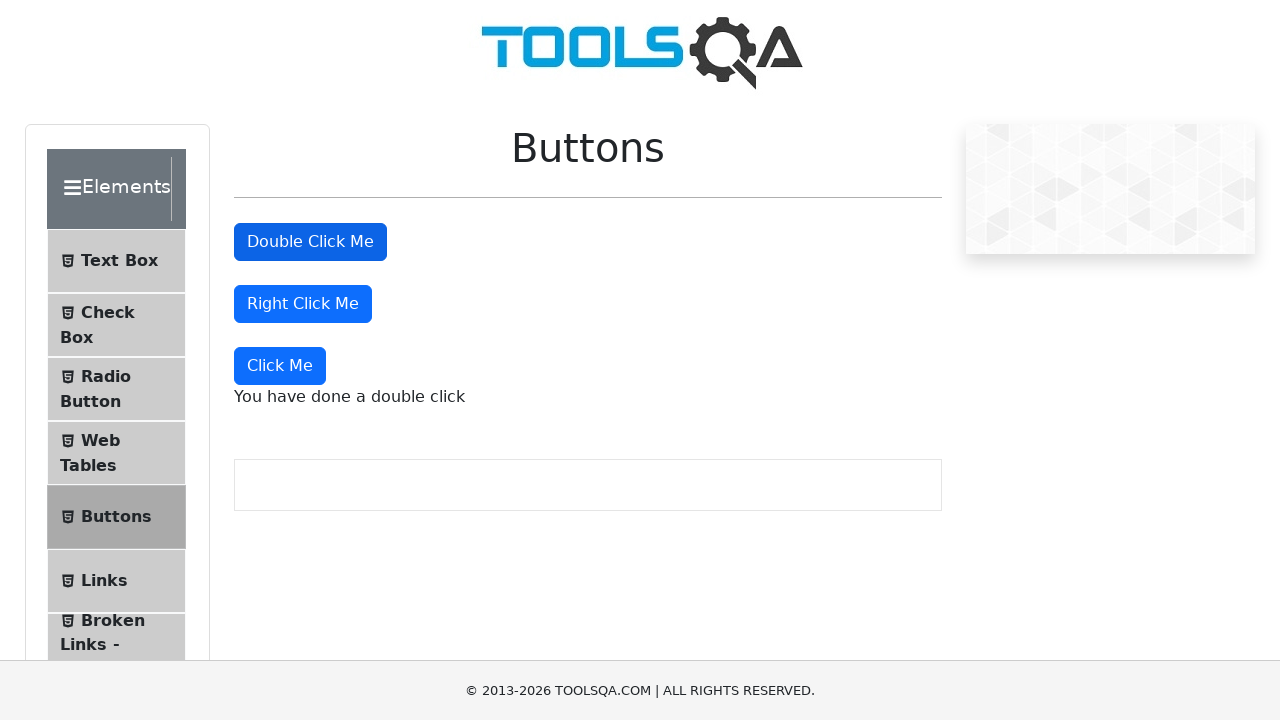

Performed right-click on the right-click button at (303, 304) on #rightClickBtn
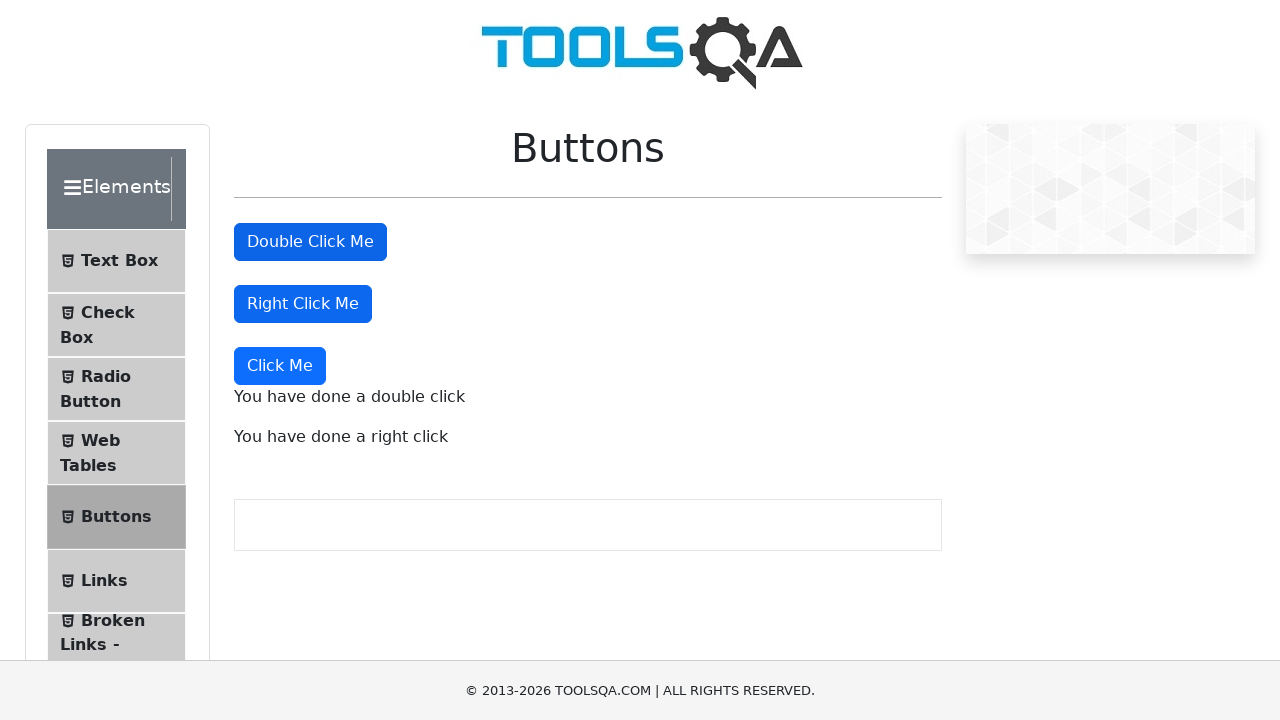

Performed single click on the 'Click Me' button at (280, 366) on button:has-text('Click Me'):not(#doubleClickBtn):not(#rightClickBtn)
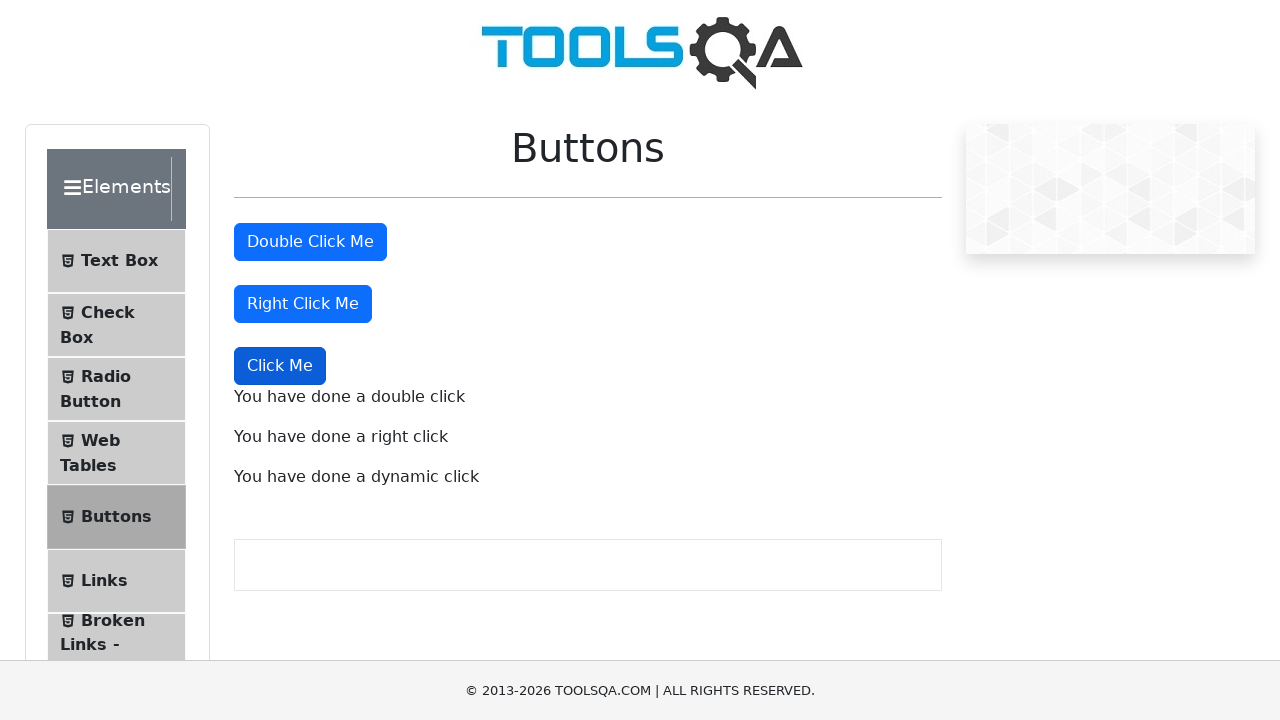

Double-click confirmation message appeared
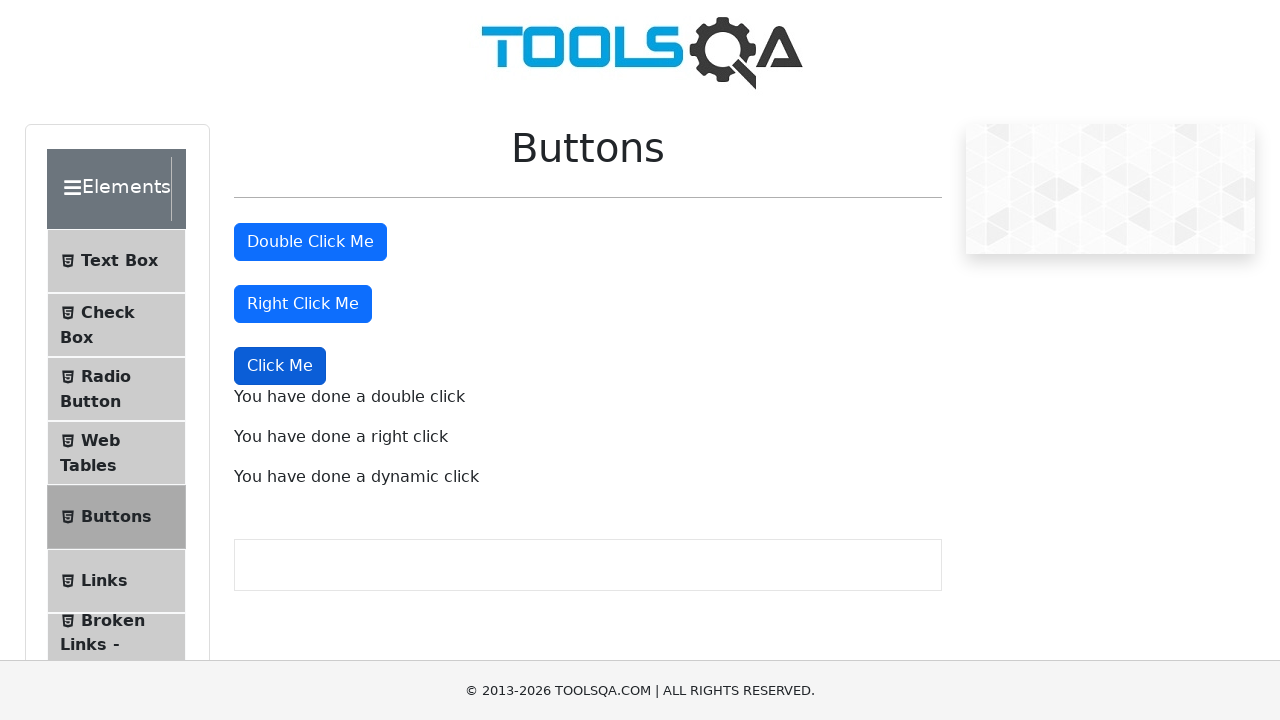

Right-click confirmation message appeared
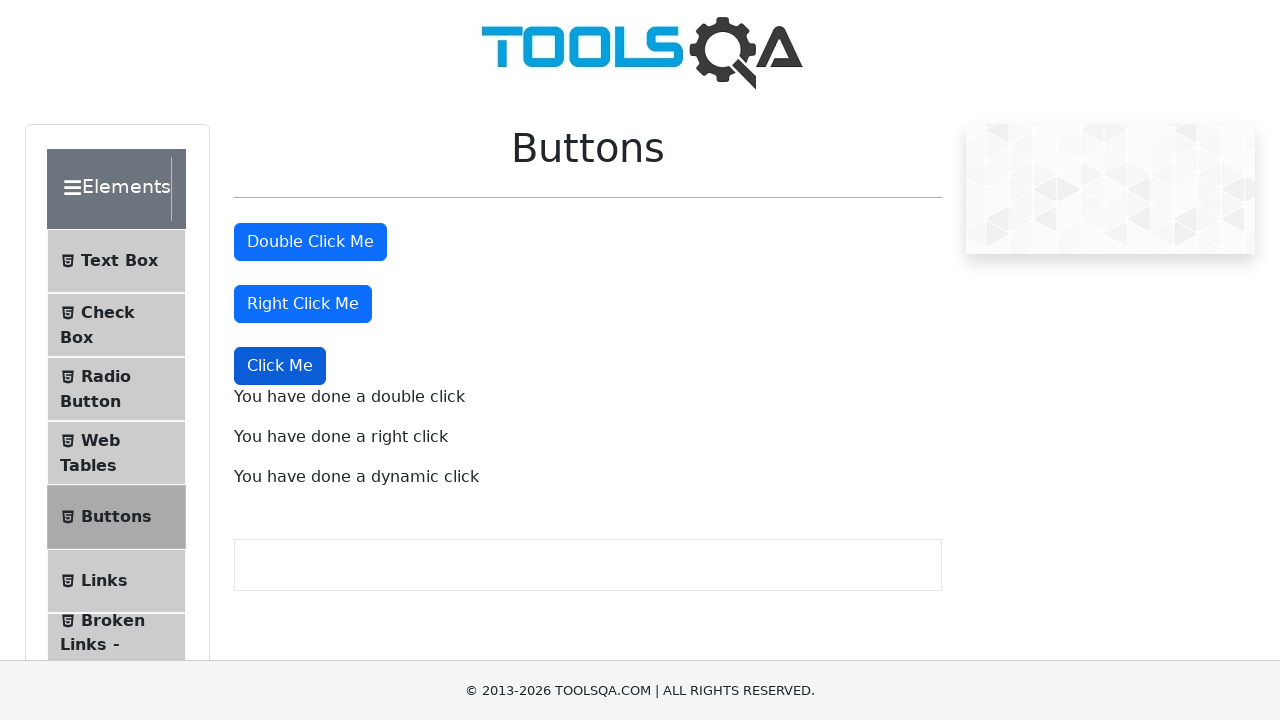

Single-click confirmation message appeared
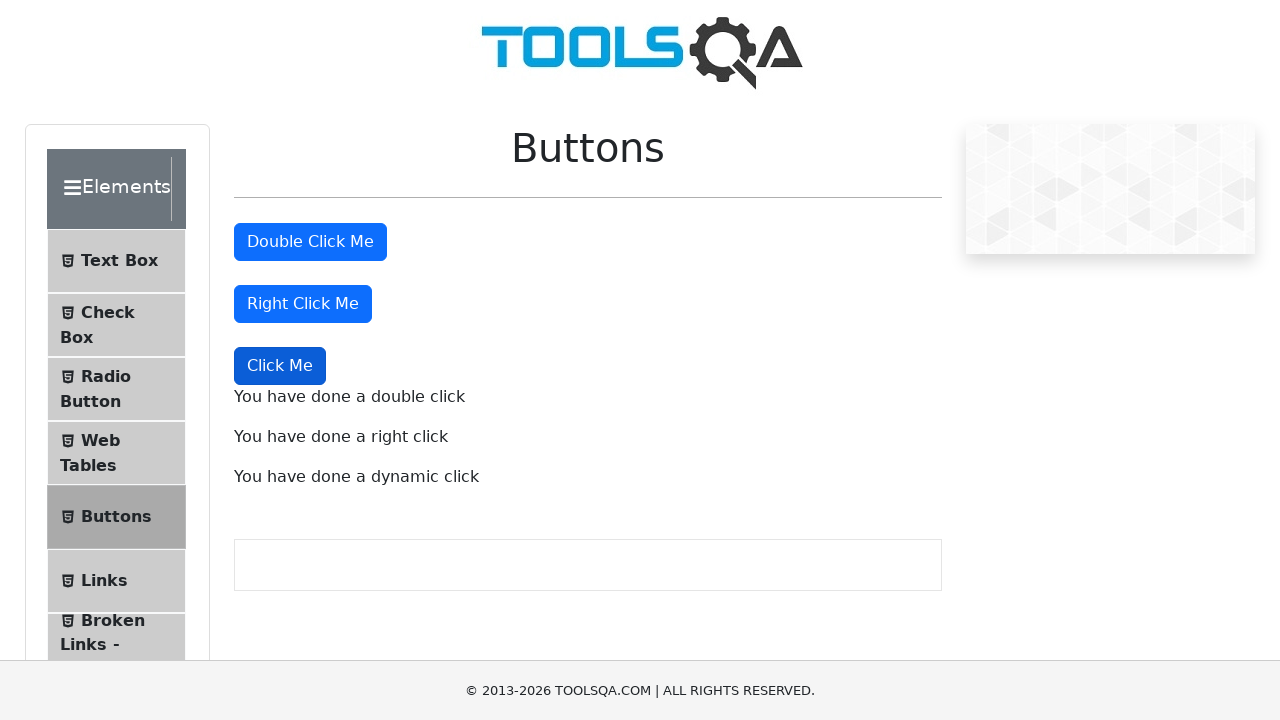

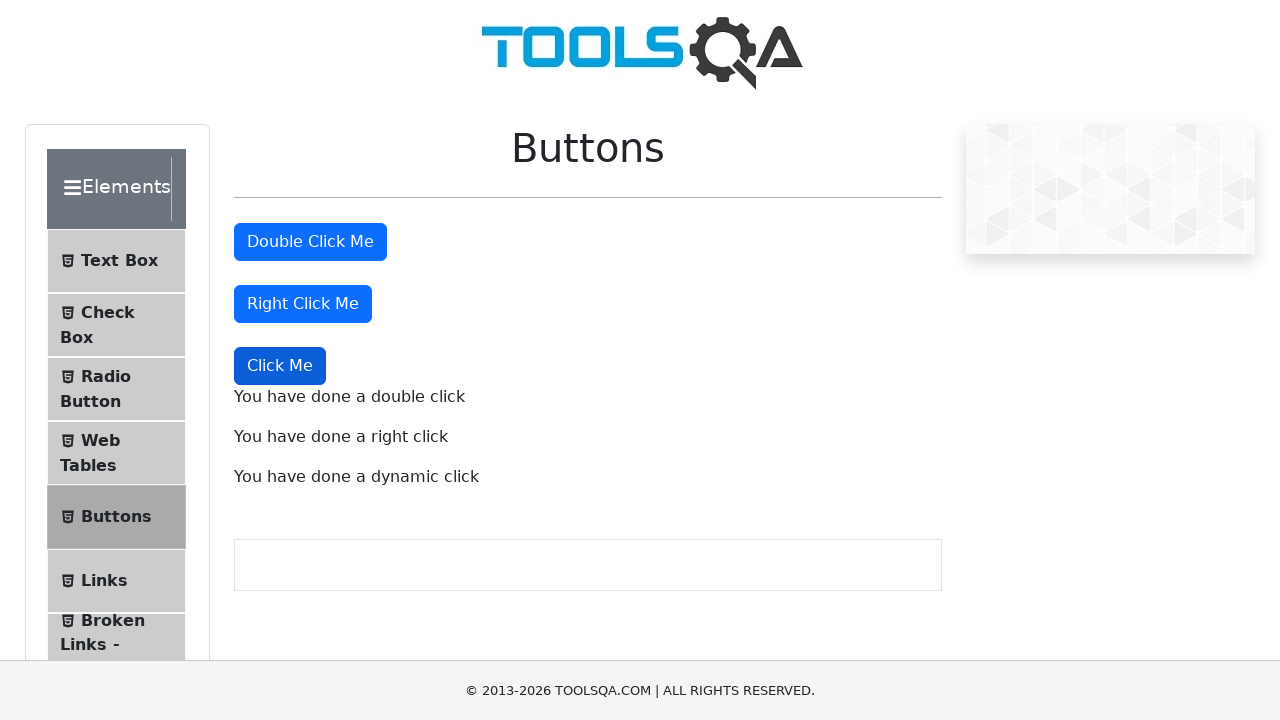